Navigates to the Selenium HQ website, resizes the browser window, sets it to fullscreen, and retrieves page information

Starting URL: http://seleniumhq.org/

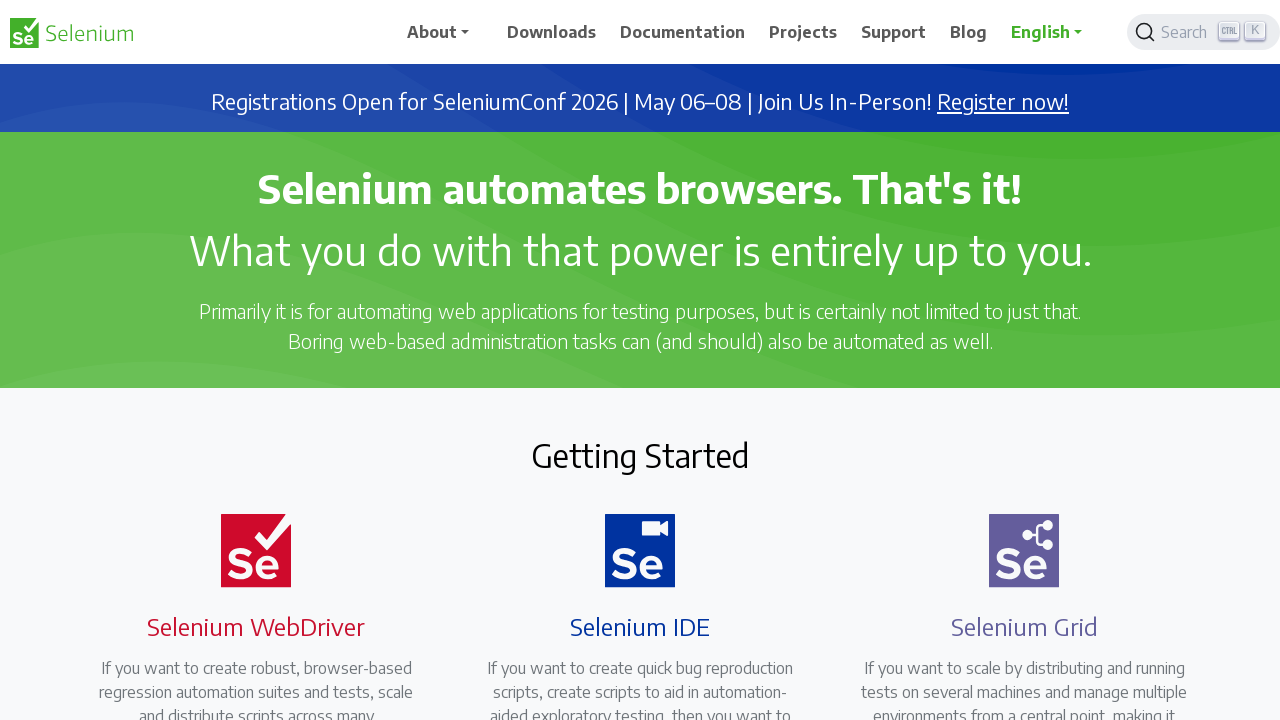

Set viewport size to 640x640
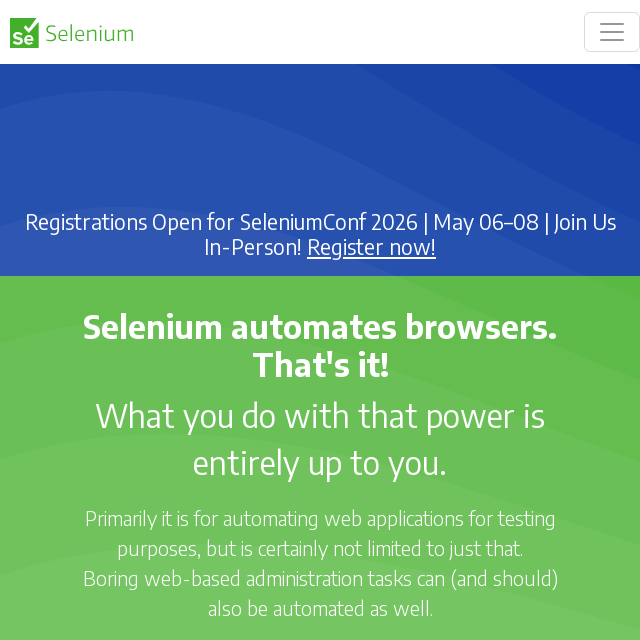

Resized viewport to fullscreen dimensions (1920x1080)
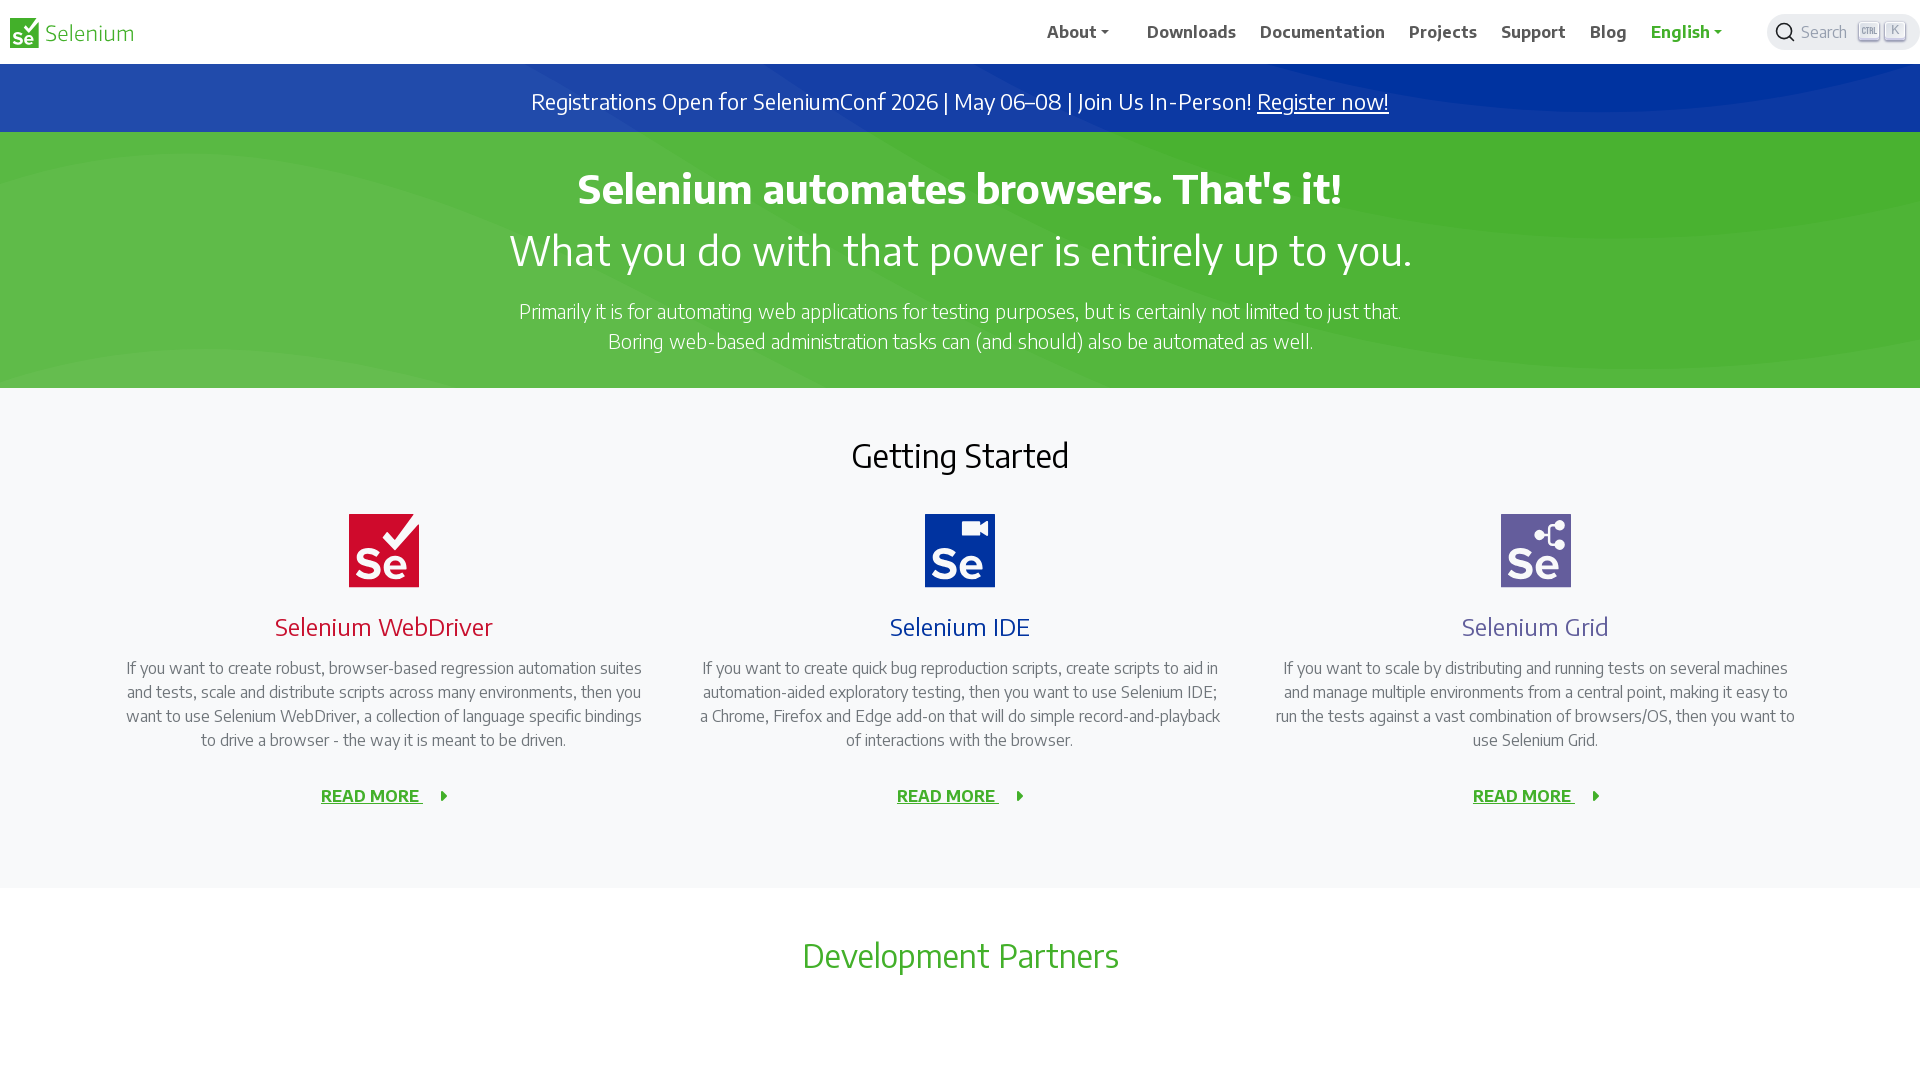

Retrieved current URL: https://www.selenium.dev/
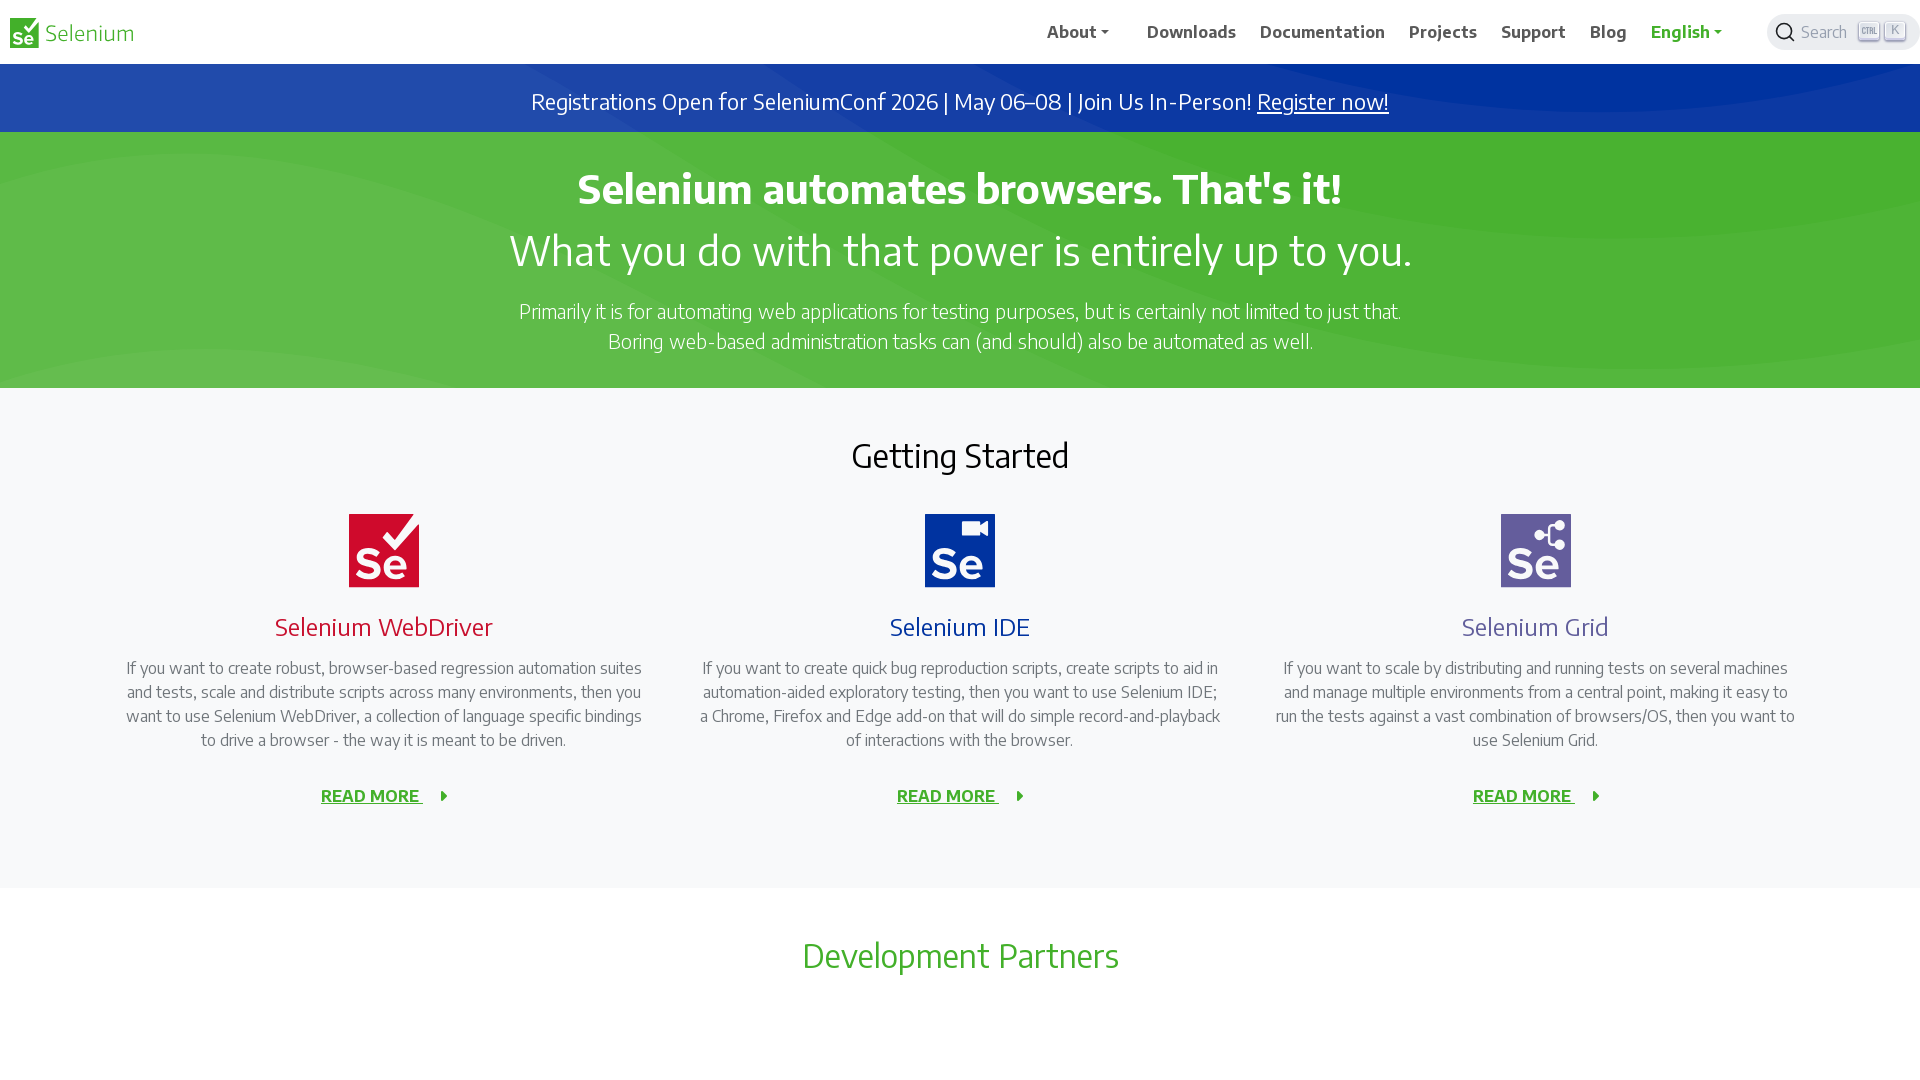

Retrieved page title: Selenium
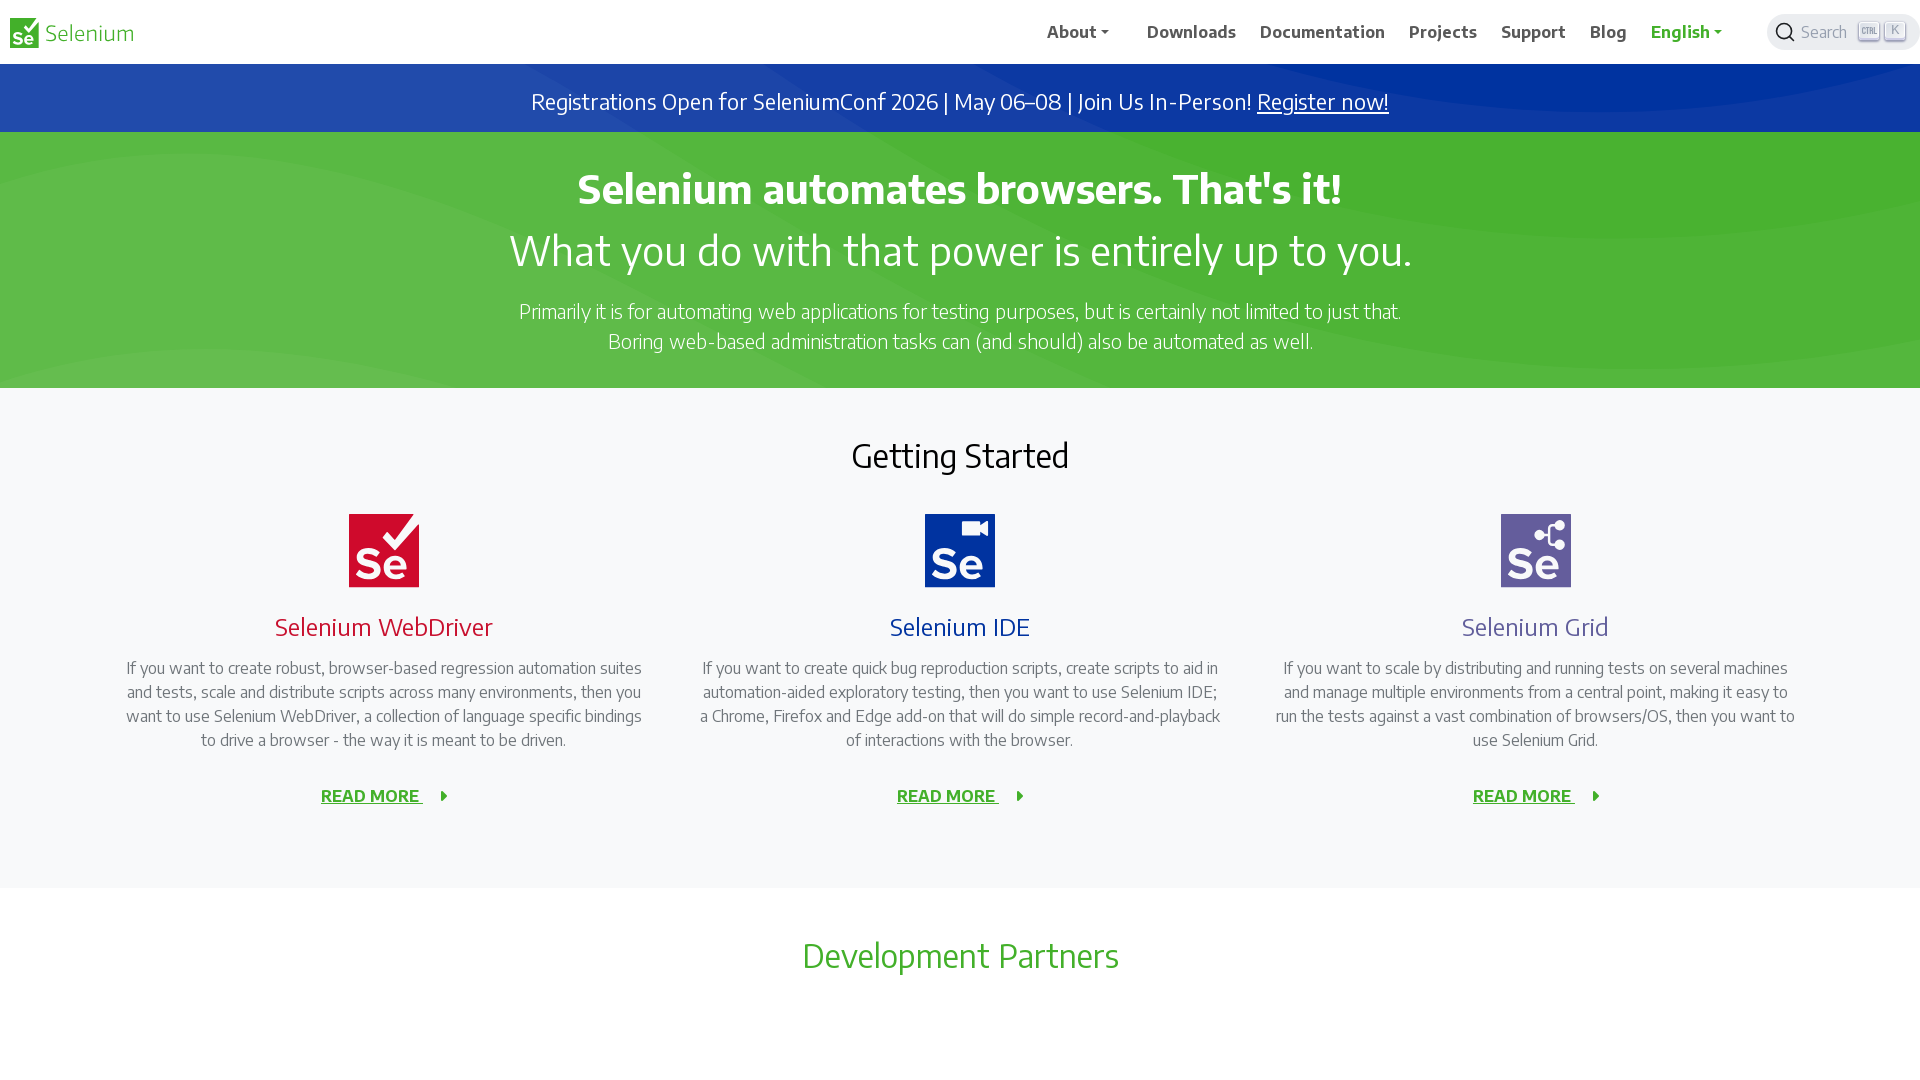

Retrieved number of pages in context: 1
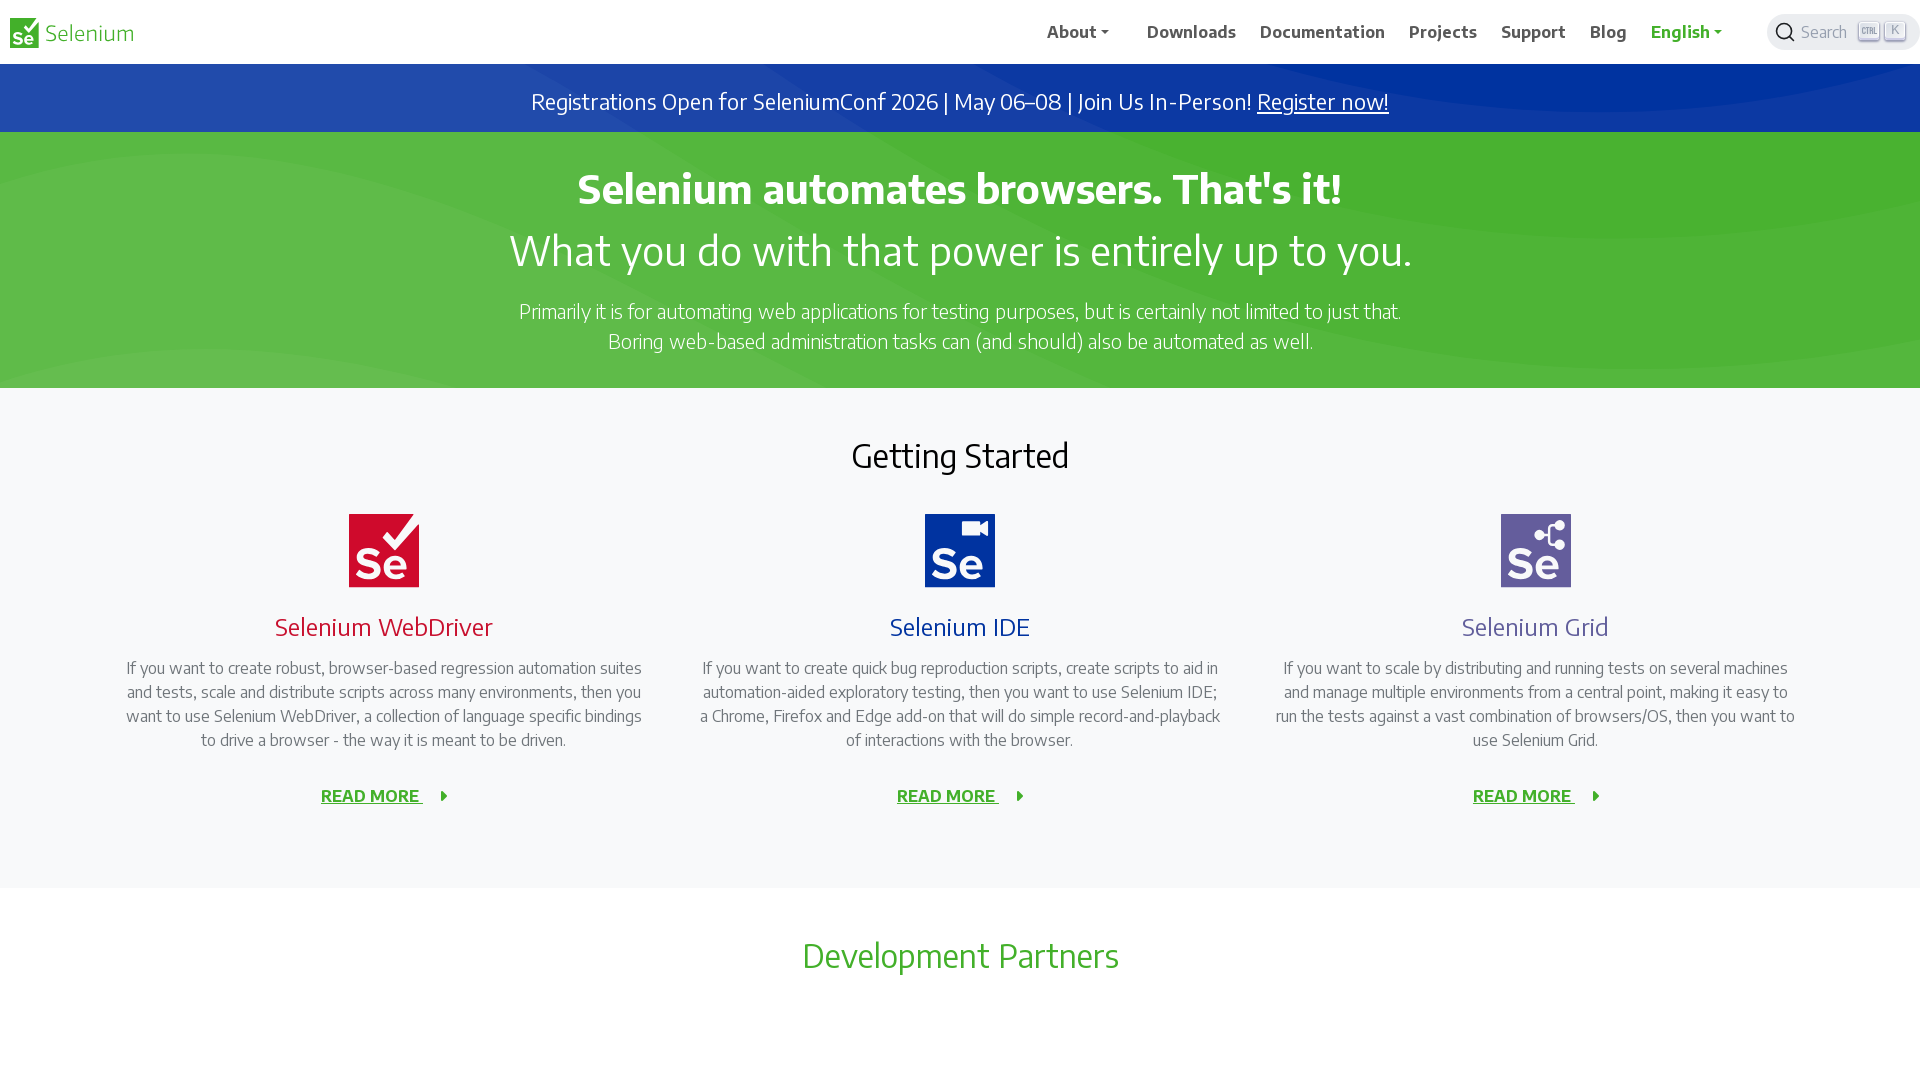

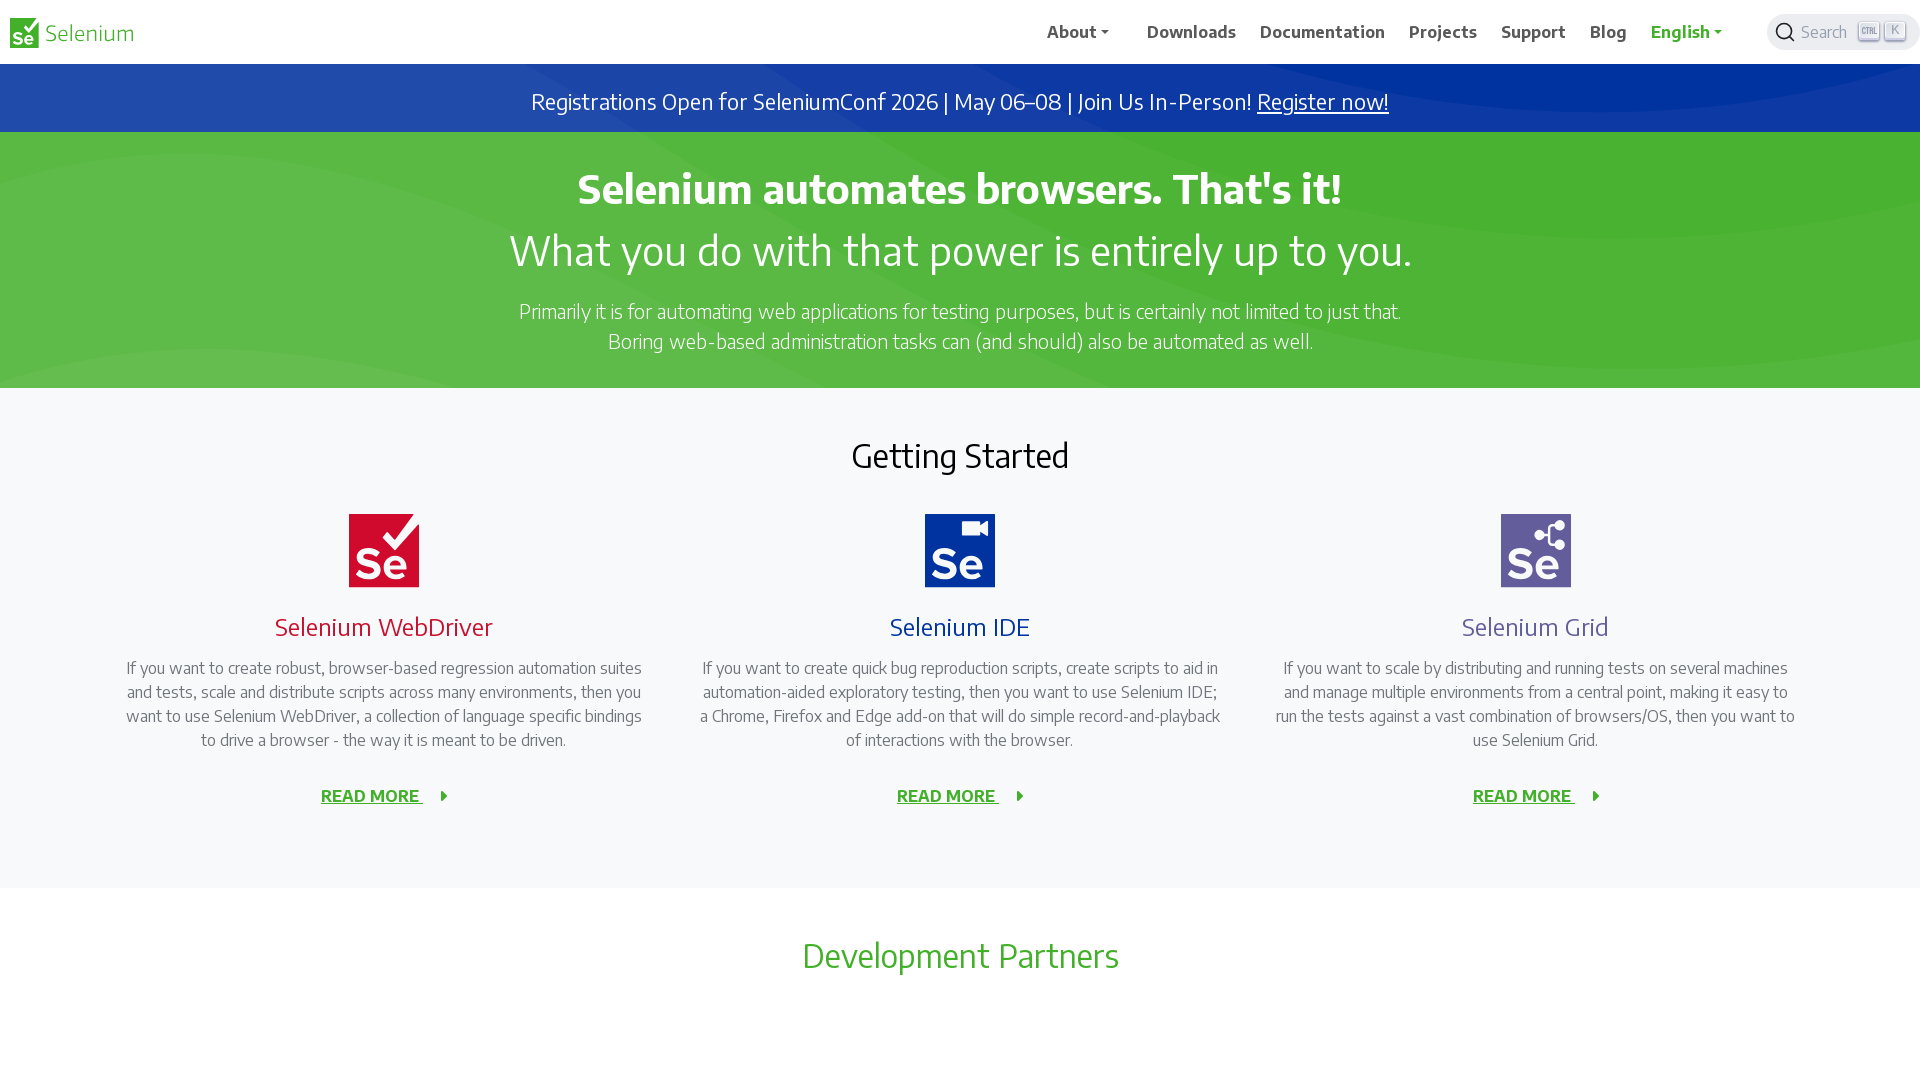